Tests the add/remove elements functionality by clicking a button 10 times to add 10 new elements, then verifies that the elements container exists.

Starting URL: https://the-internet.herokuapp.com/add_remove_elements/

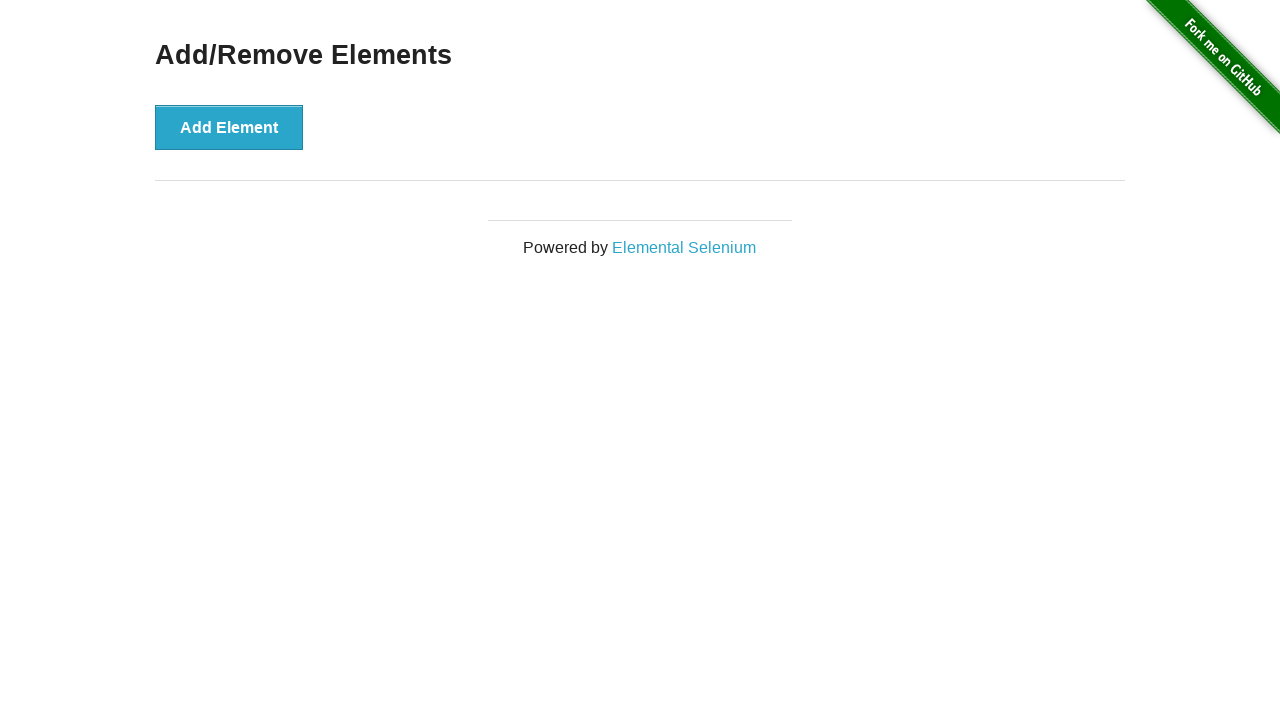

Clicked 'Add Element' button at (229, 127) on button
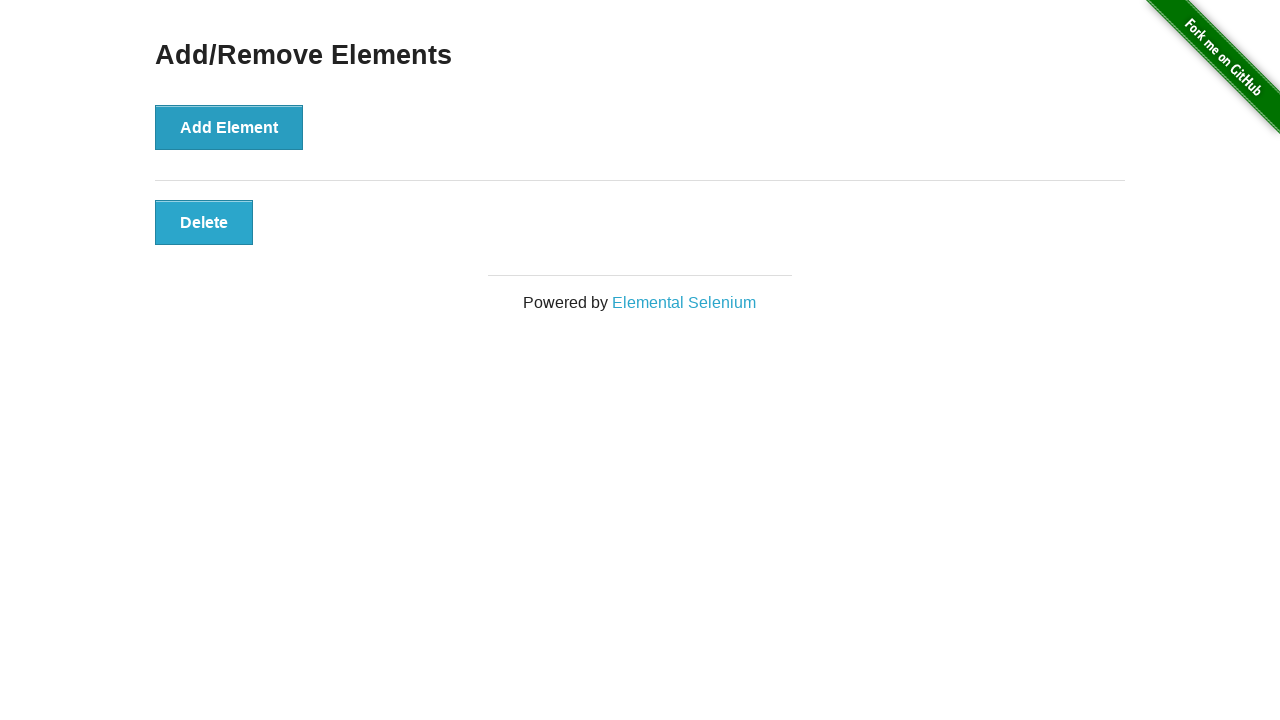

Clicked 'Add Element' button at (229, 127) on button
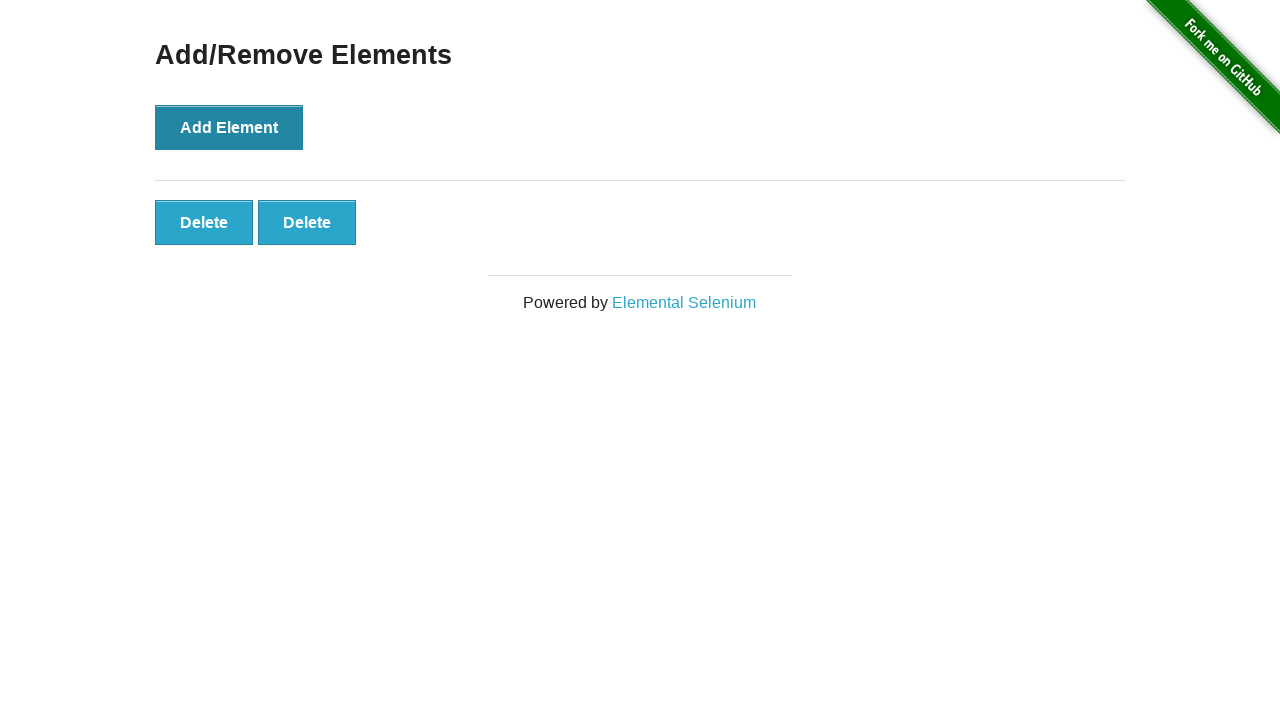

Clicked 'Add Element' button at (229, 127) on button
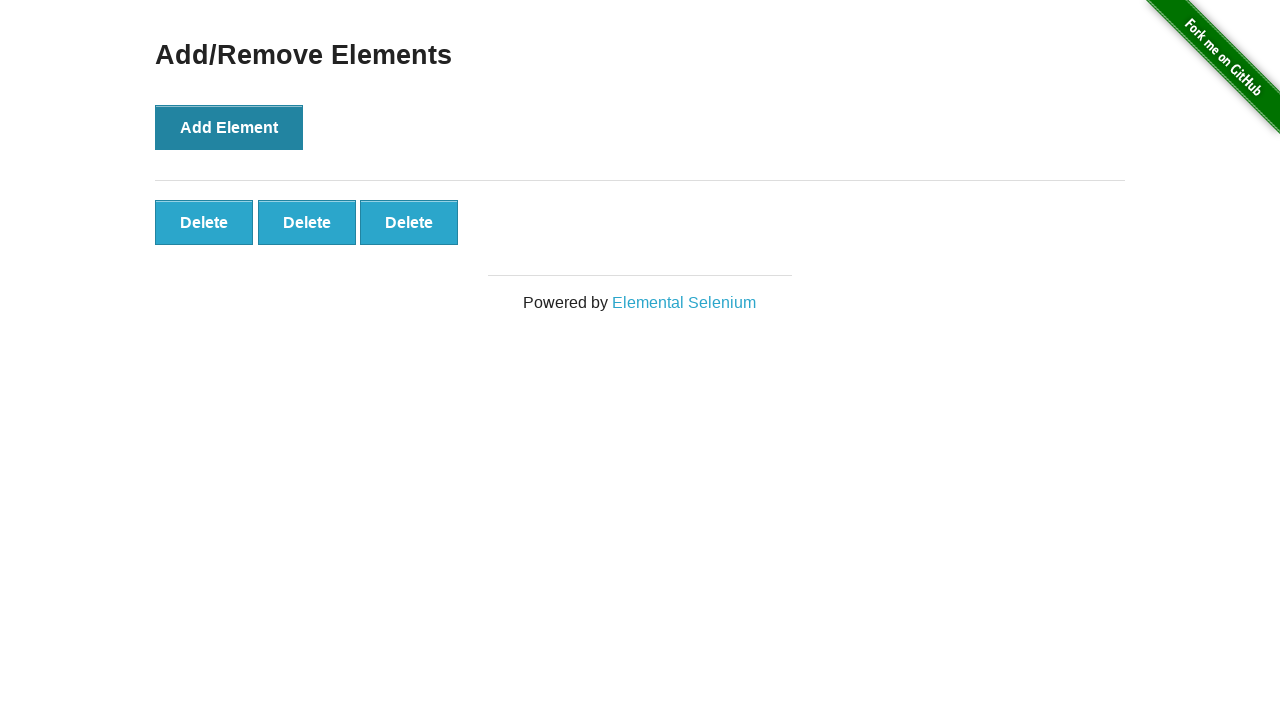

Clicked 'Add Element' button at (229, 127) on button
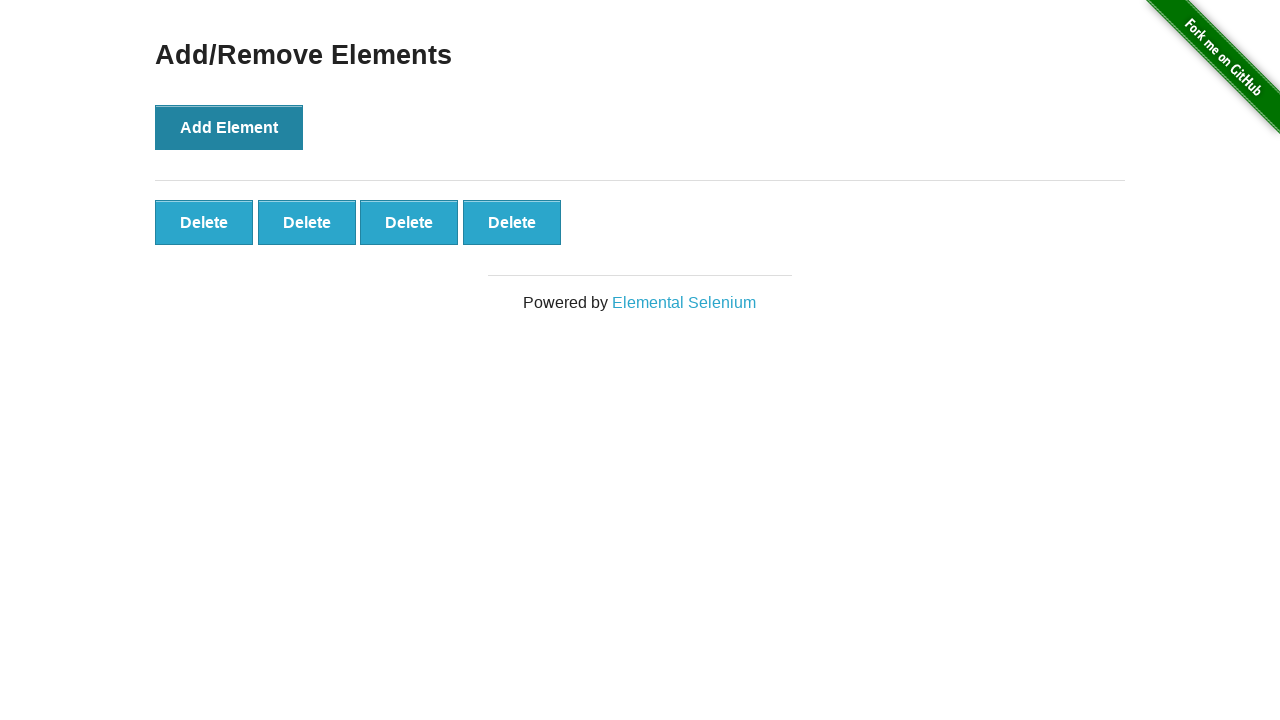

Clicked 'Add Element' button at (229, 127) on button
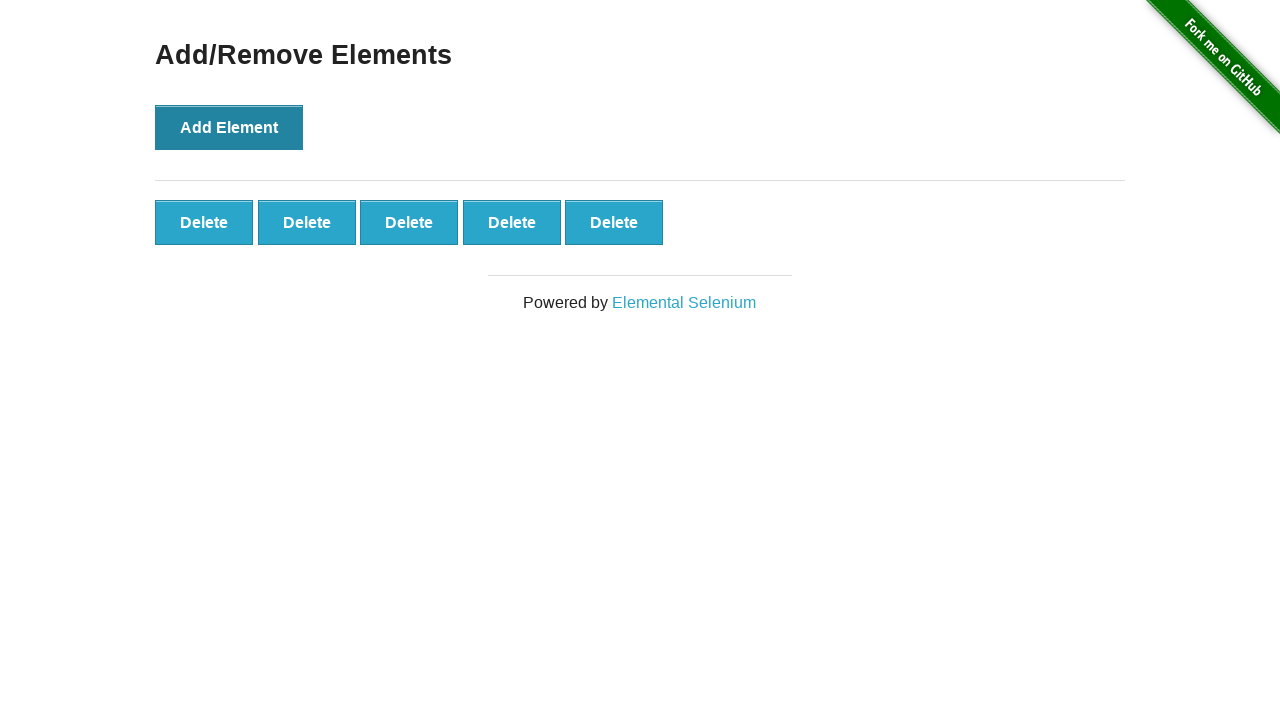

Clicked 'Add Element' button at (229, 127) on button
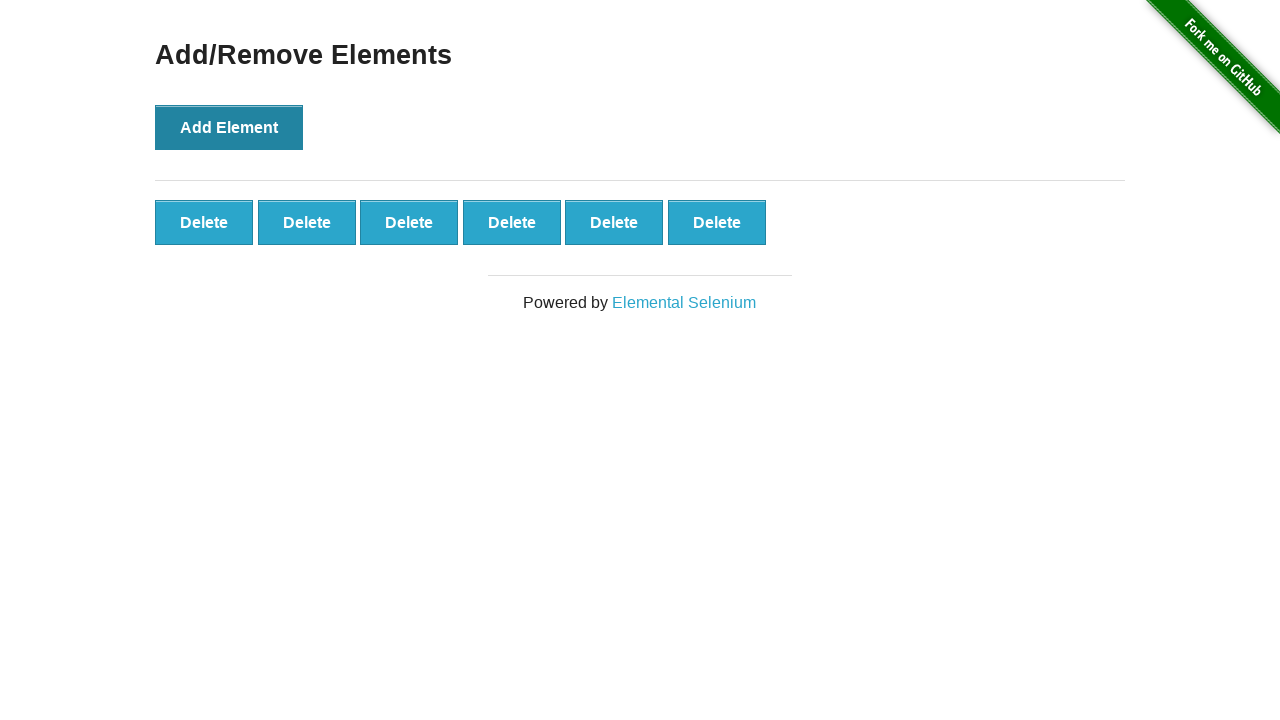

Clicked 'Add Element' button at (229, 127) on button
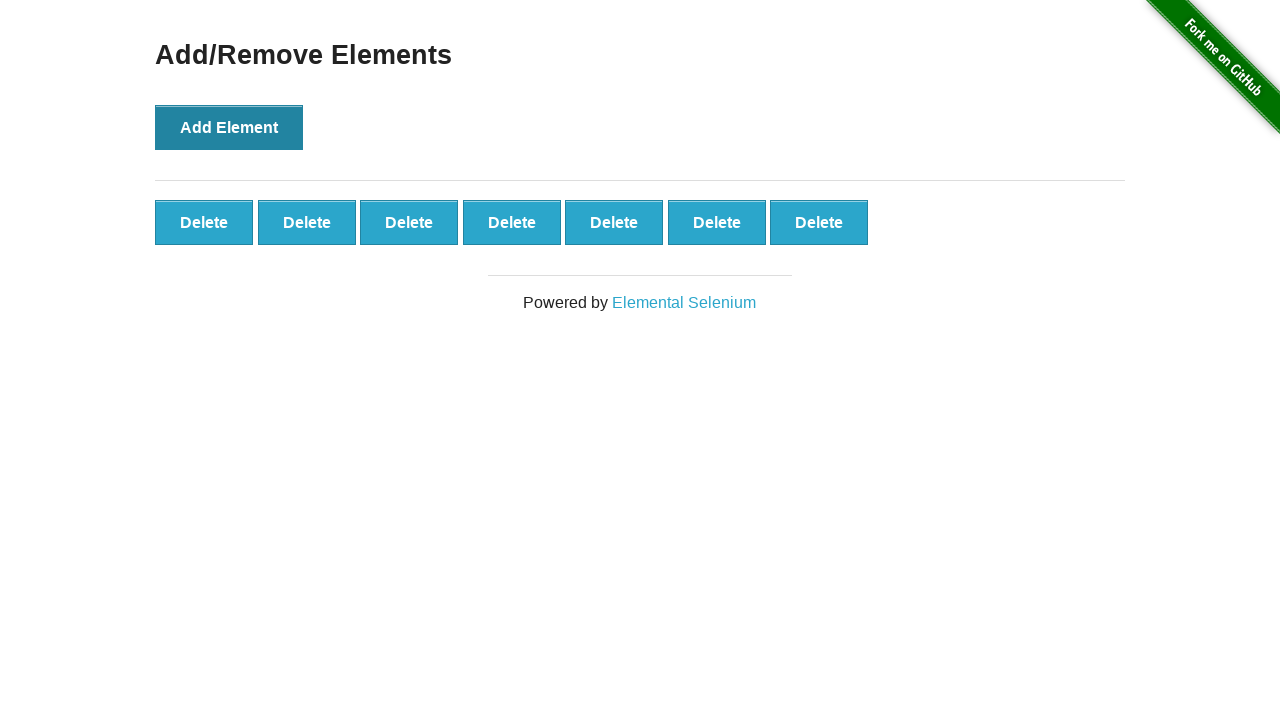

Clicked 'Add Element' button at (229, 127) on button
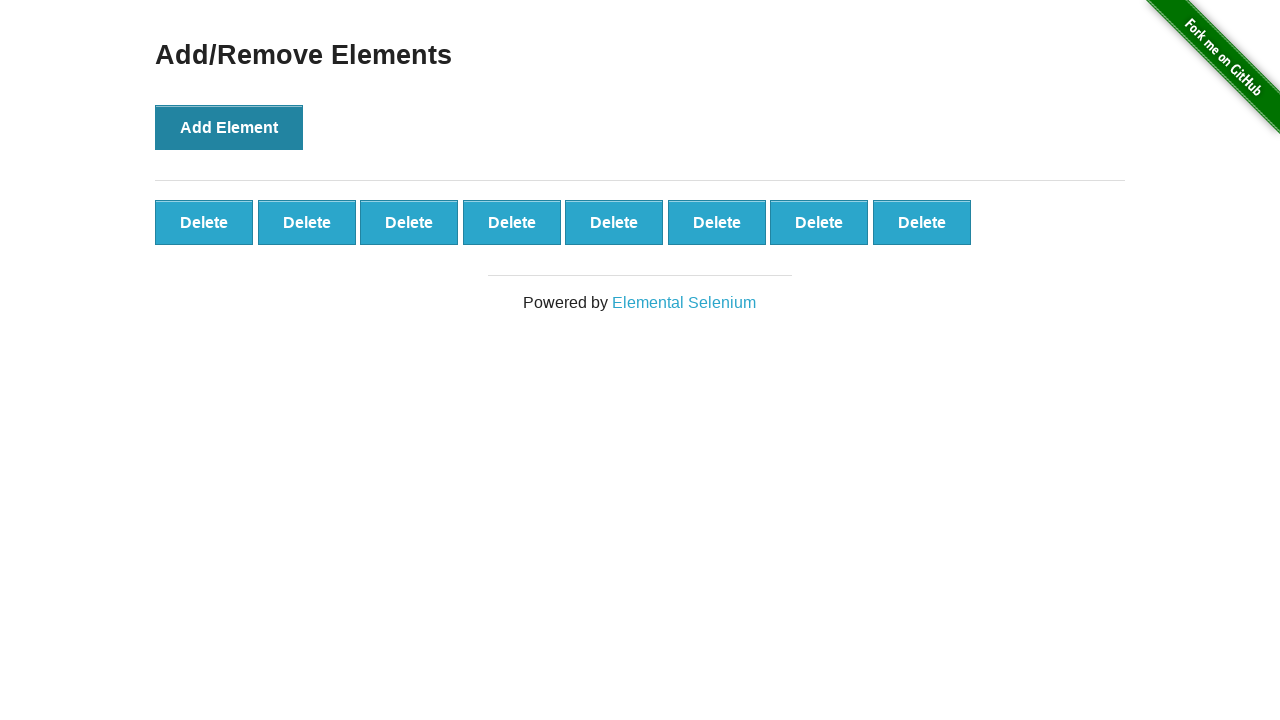

Clicked 'Add Element' button at (229, 127) on button
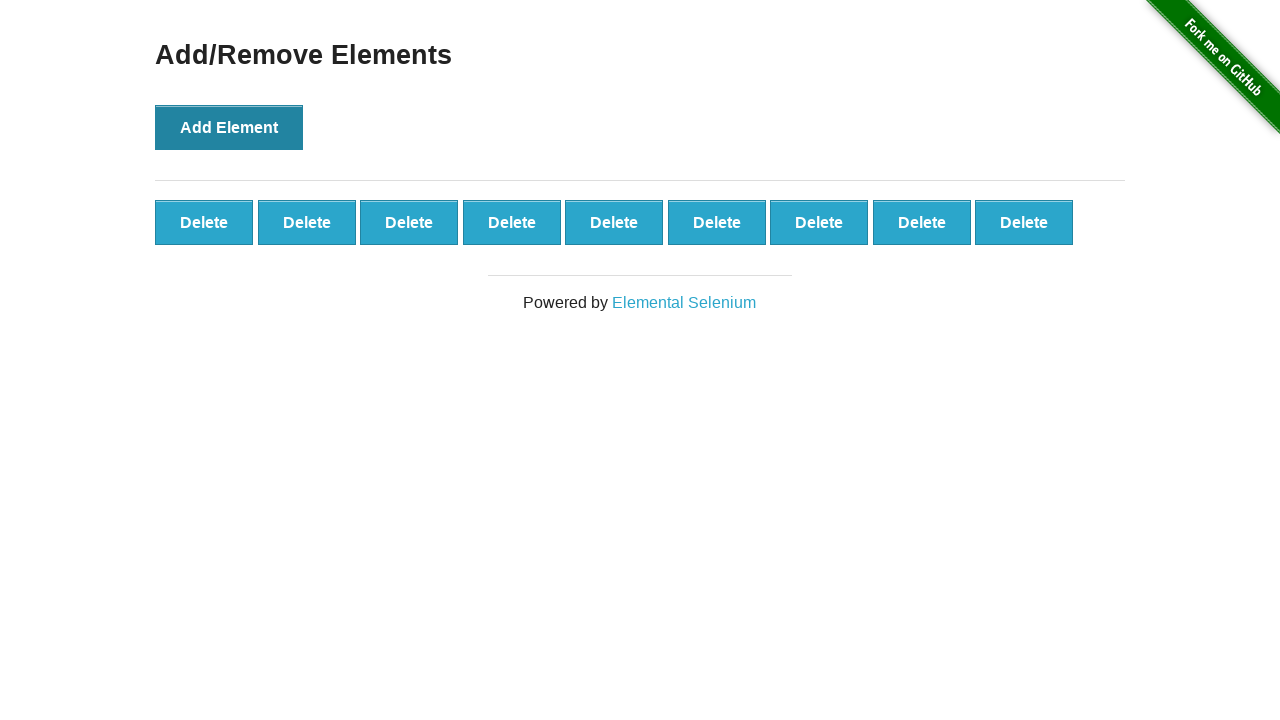

Clicked 'Add Element' button at (229, 127) on button
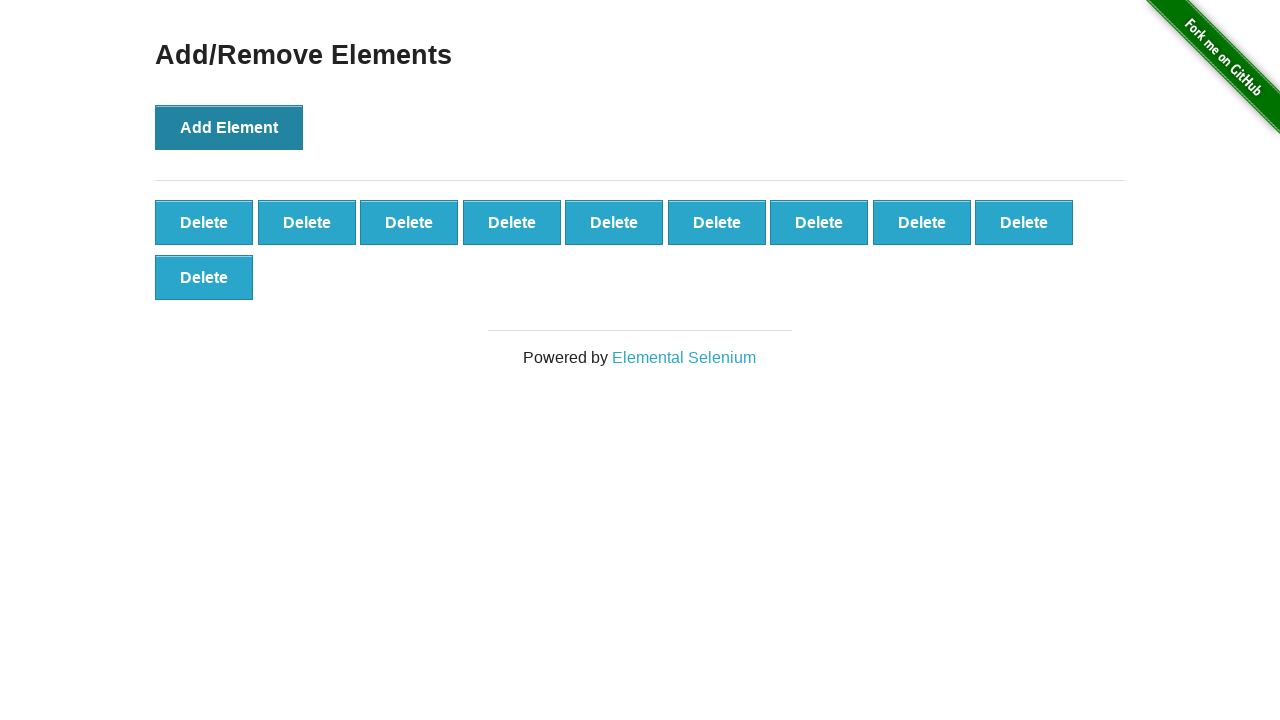

Verified elements container exists
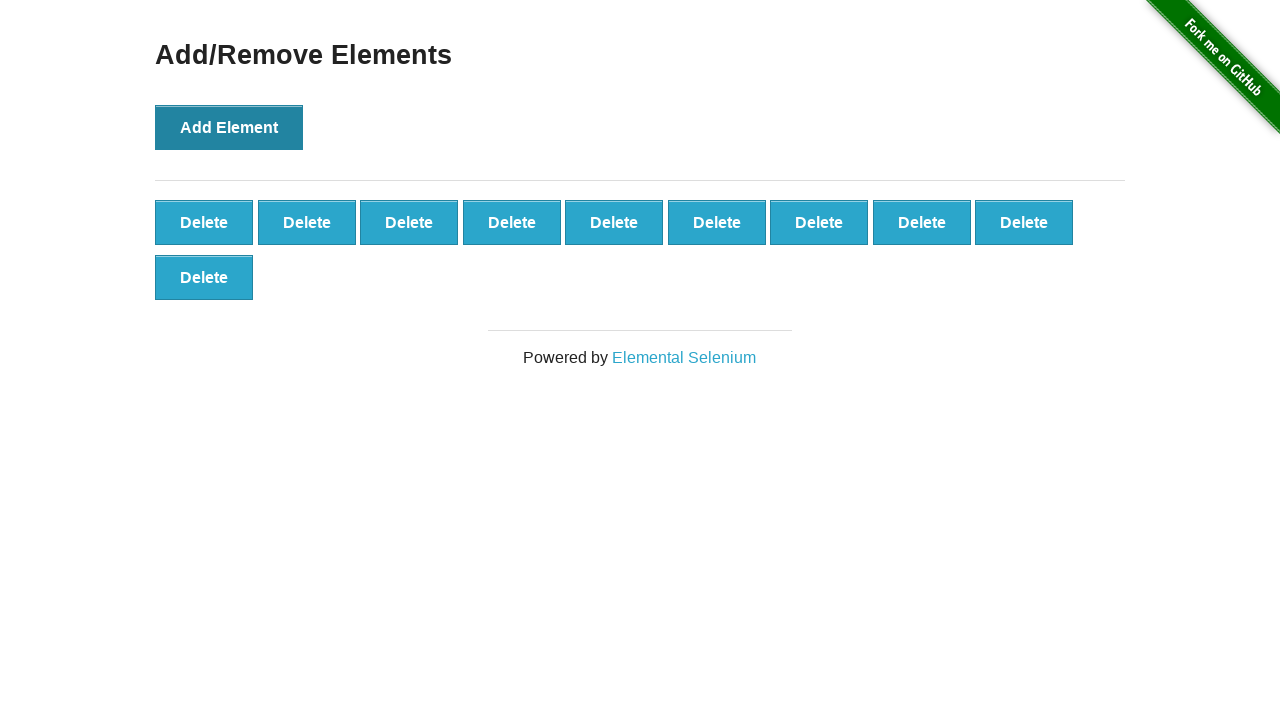

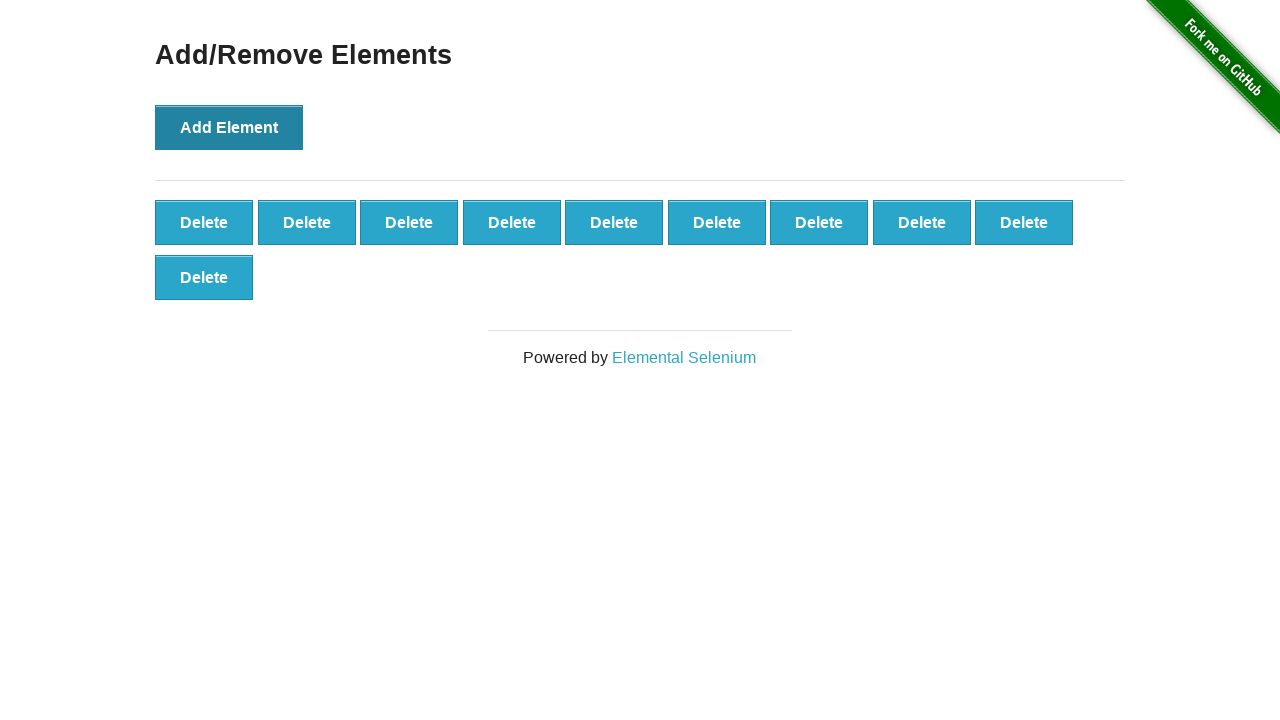